Tests the Open Trivia Database search functionality by searching for a non-existent question category and verifying the error message is displayed

Starting URL: https://opentdb.com/

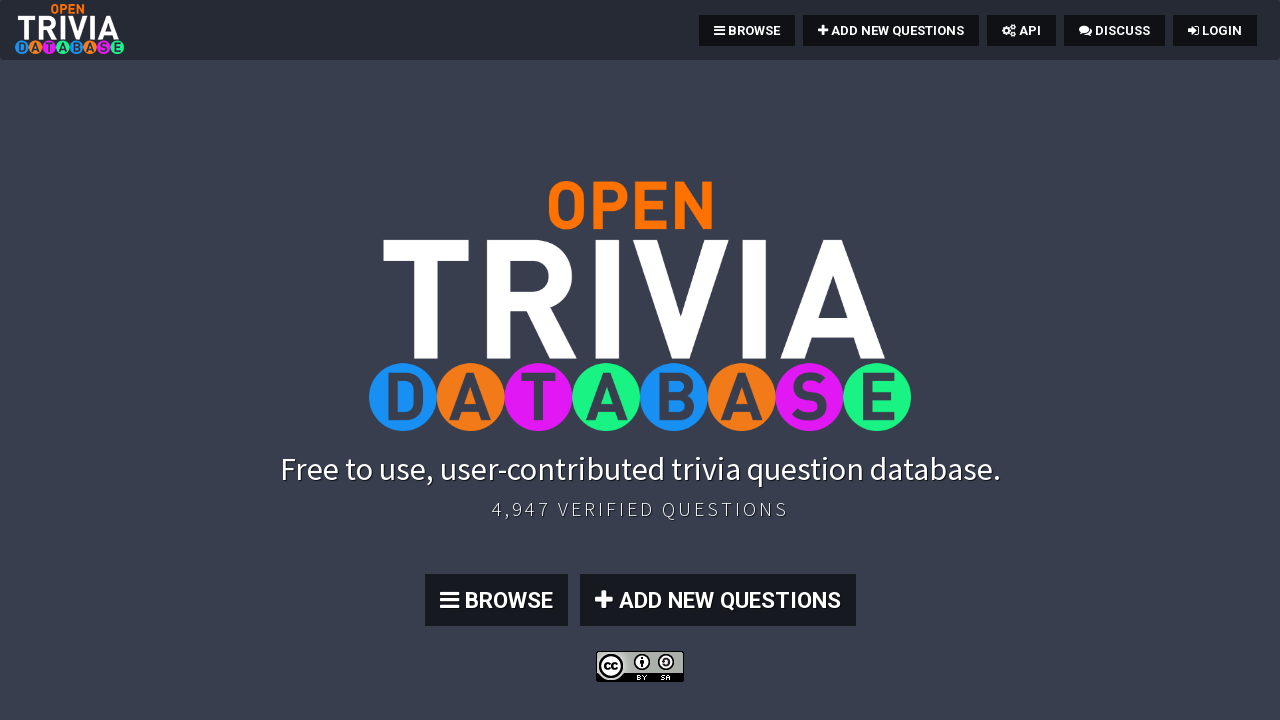

Clicked BROWSE link to navigate to search page at (747, 30) on text=BROWSE
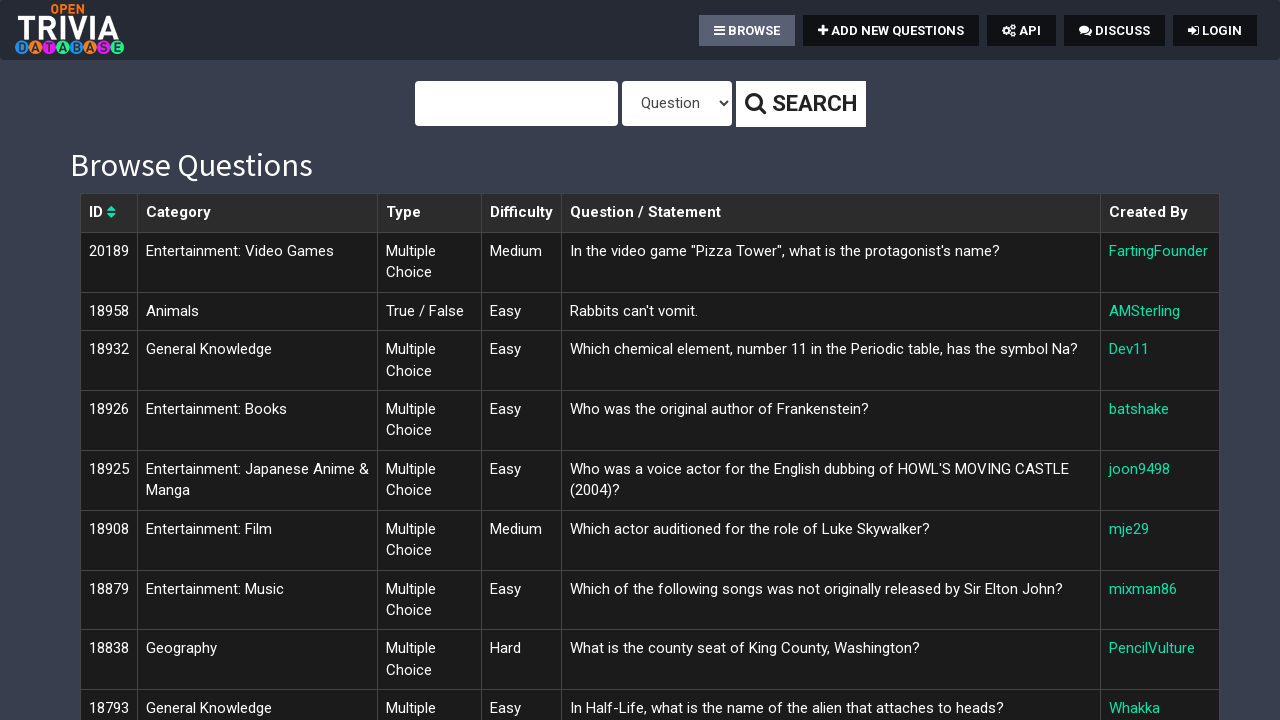

Filled search field with 'Science: Computers' on input[name='query']
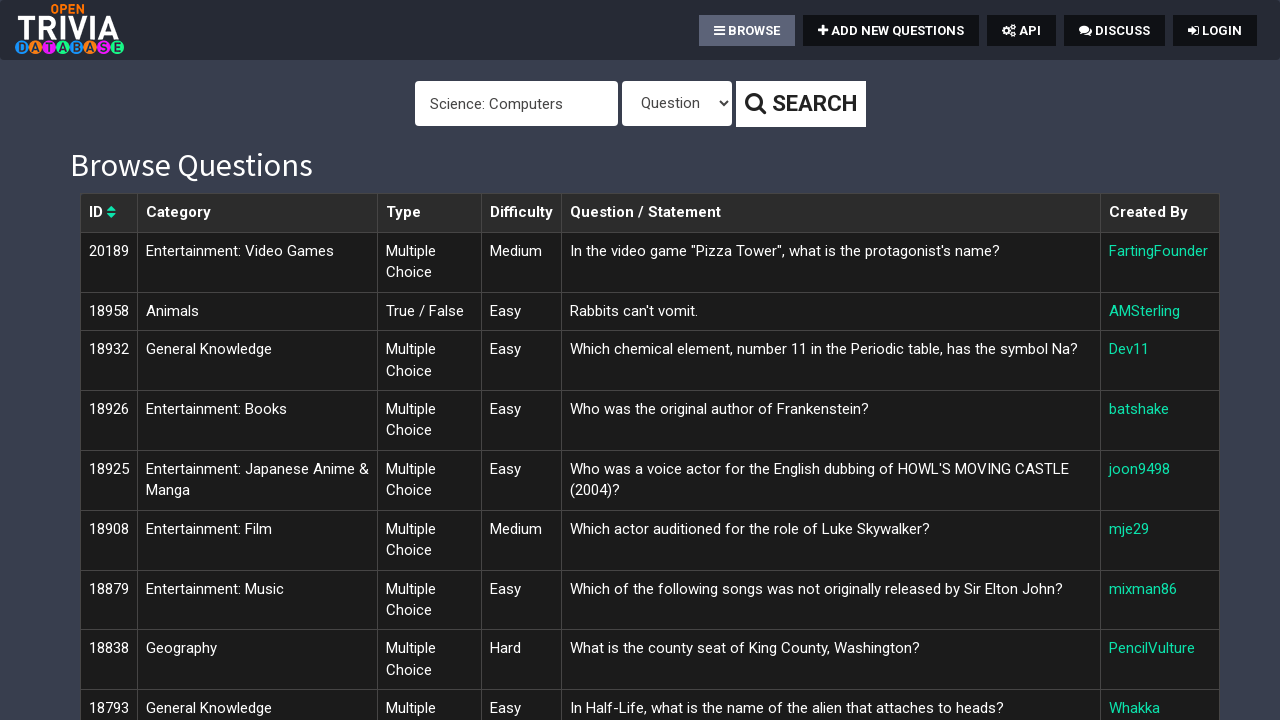

Pressed Enter to submit the search query on input[id='query']
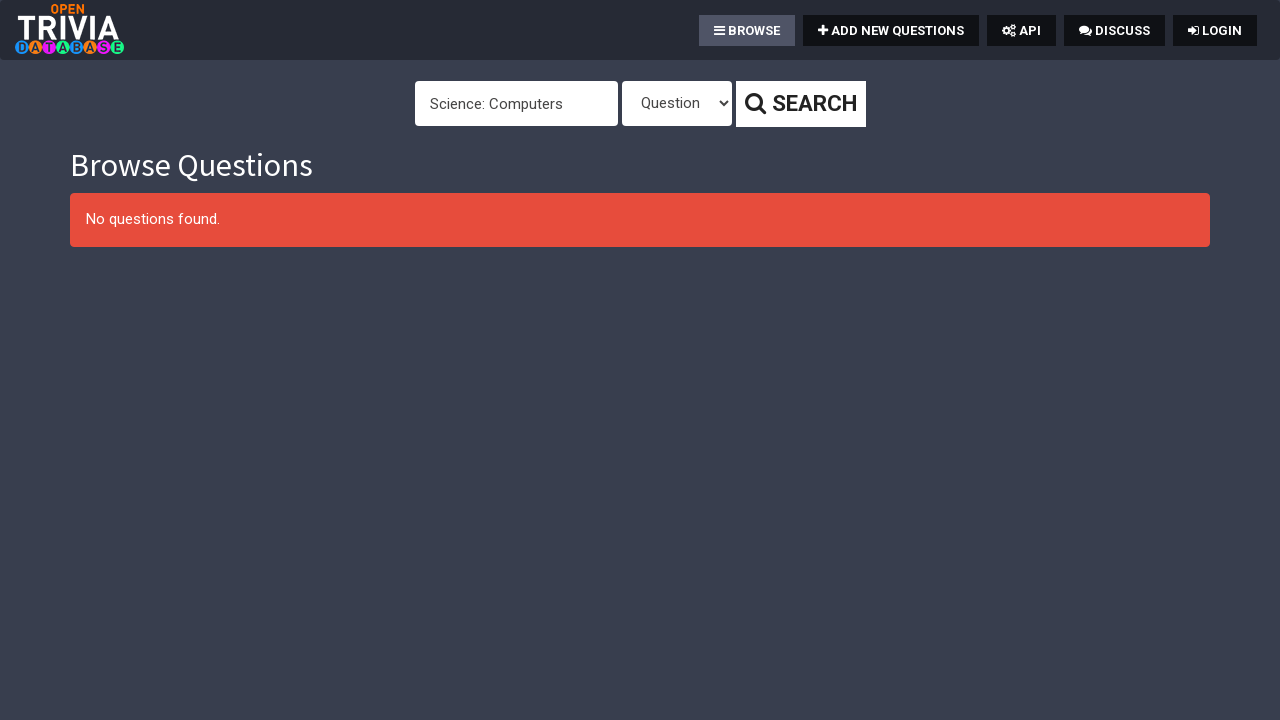

Error message element appeared on page
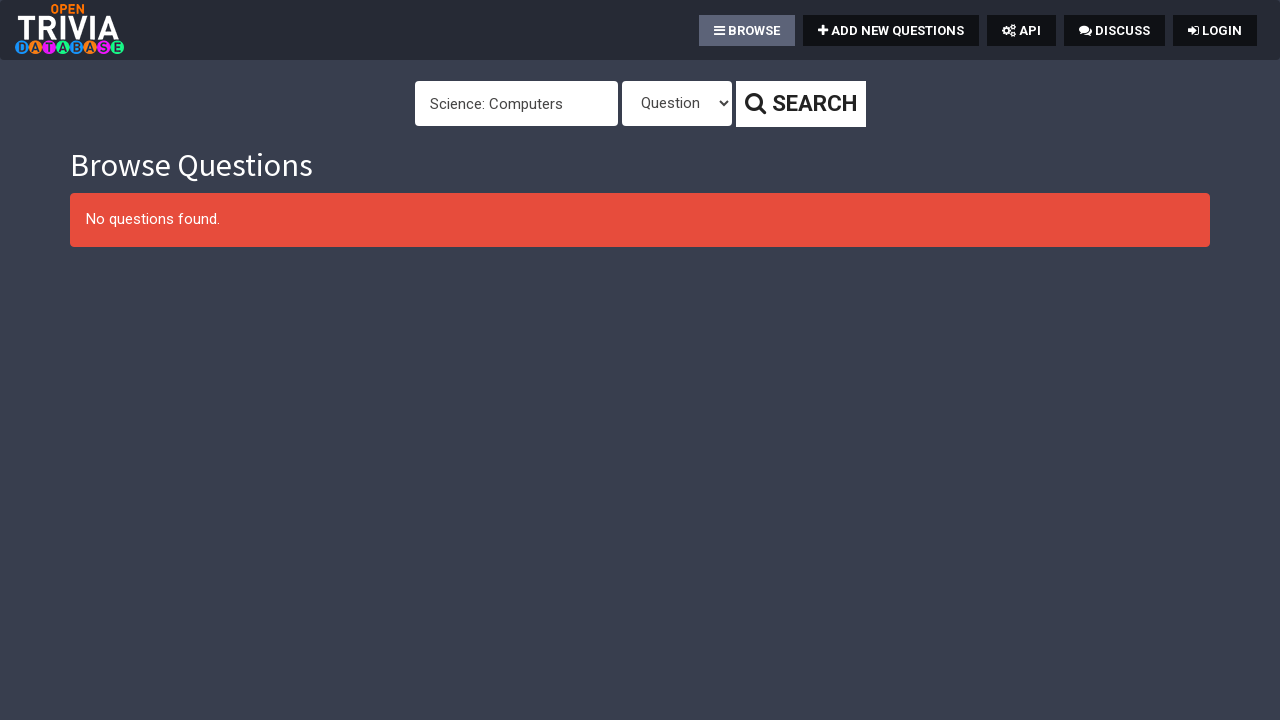

Verified error message 'No questions found.' is displayed
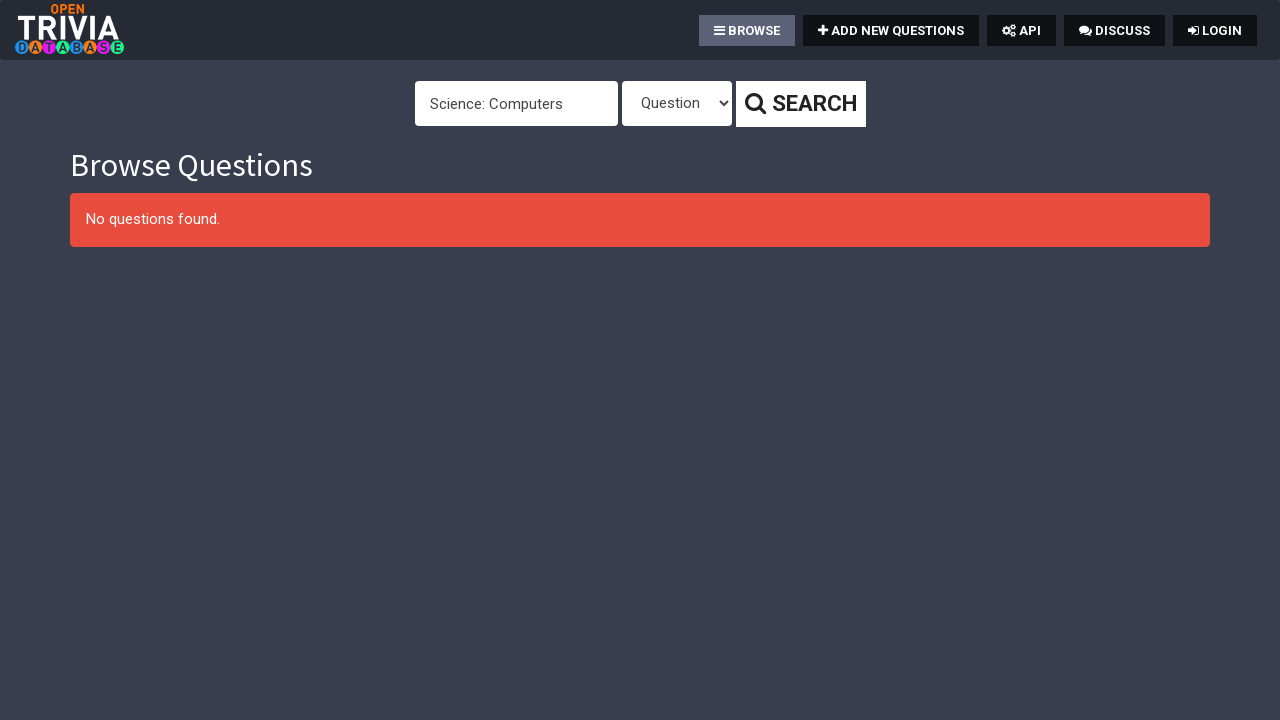

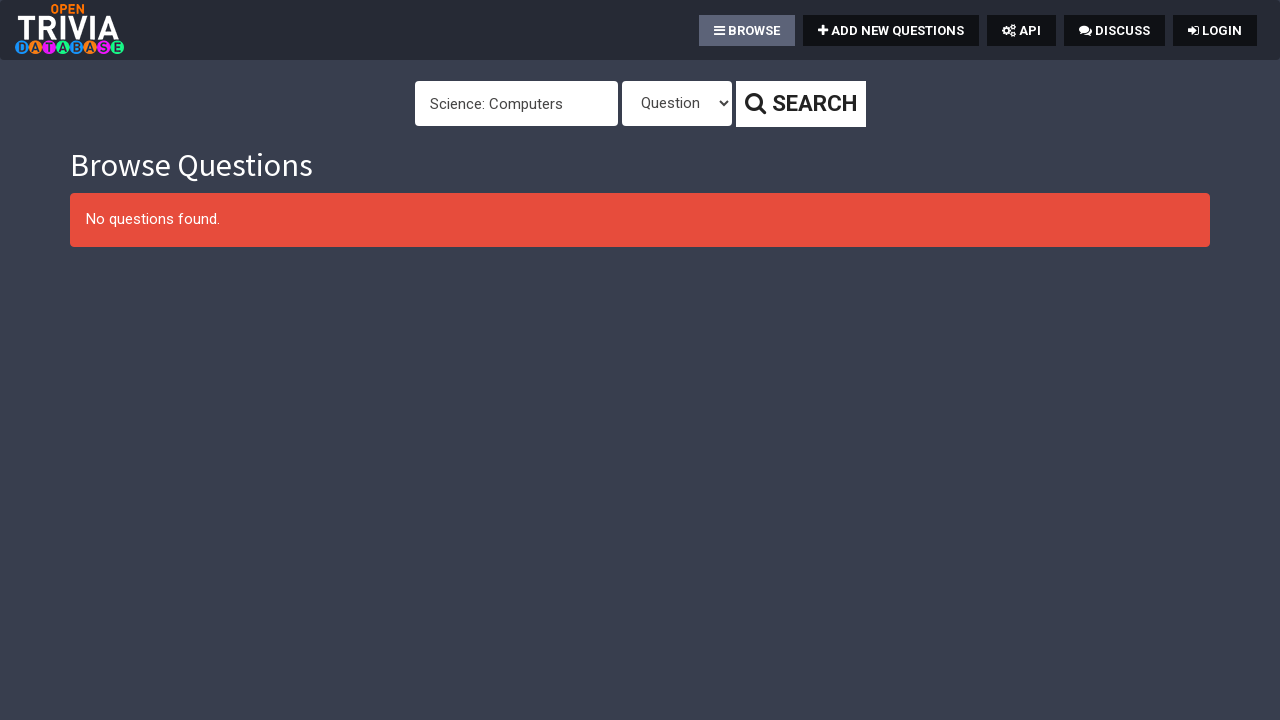